Tests JavaScript prompt alert handling by clicking a button to trigger a prompt, entering text into the prompt, and accepting it.

Starting URL: https://v1.training-support.net/selenium/javascript-alerts

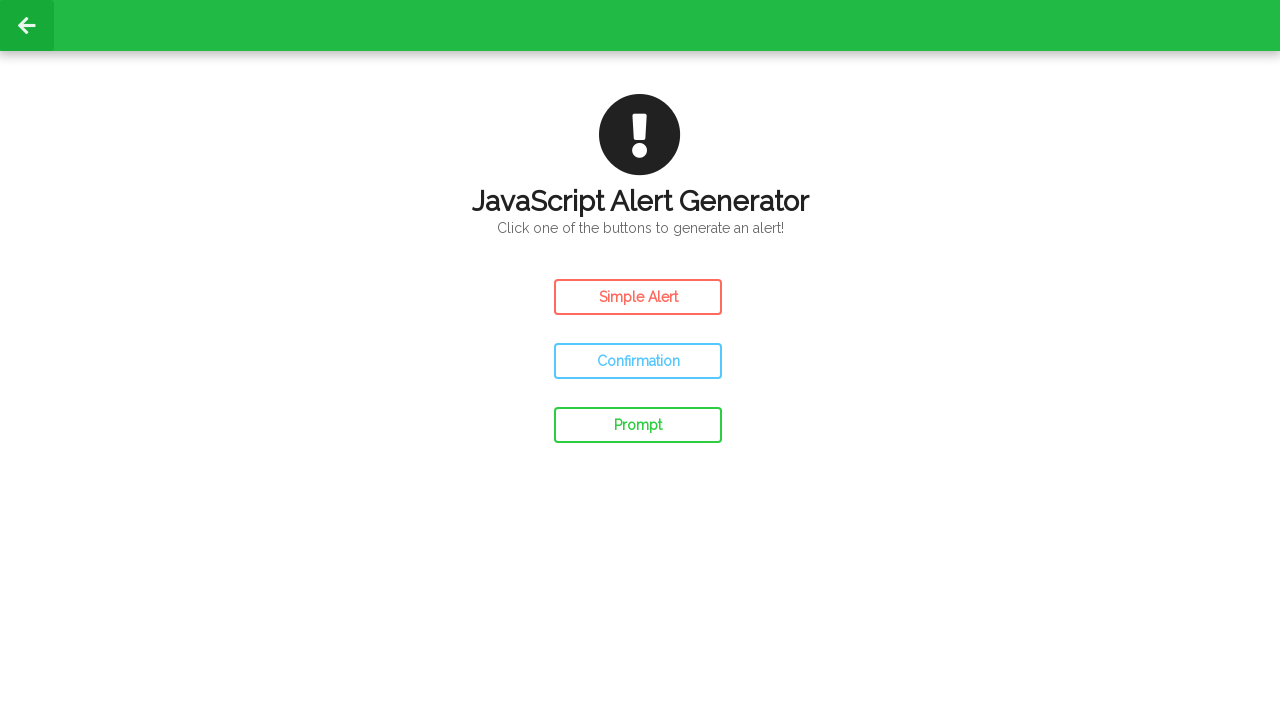

Set up dialog handler to accept prompt with 'Awesome!' text
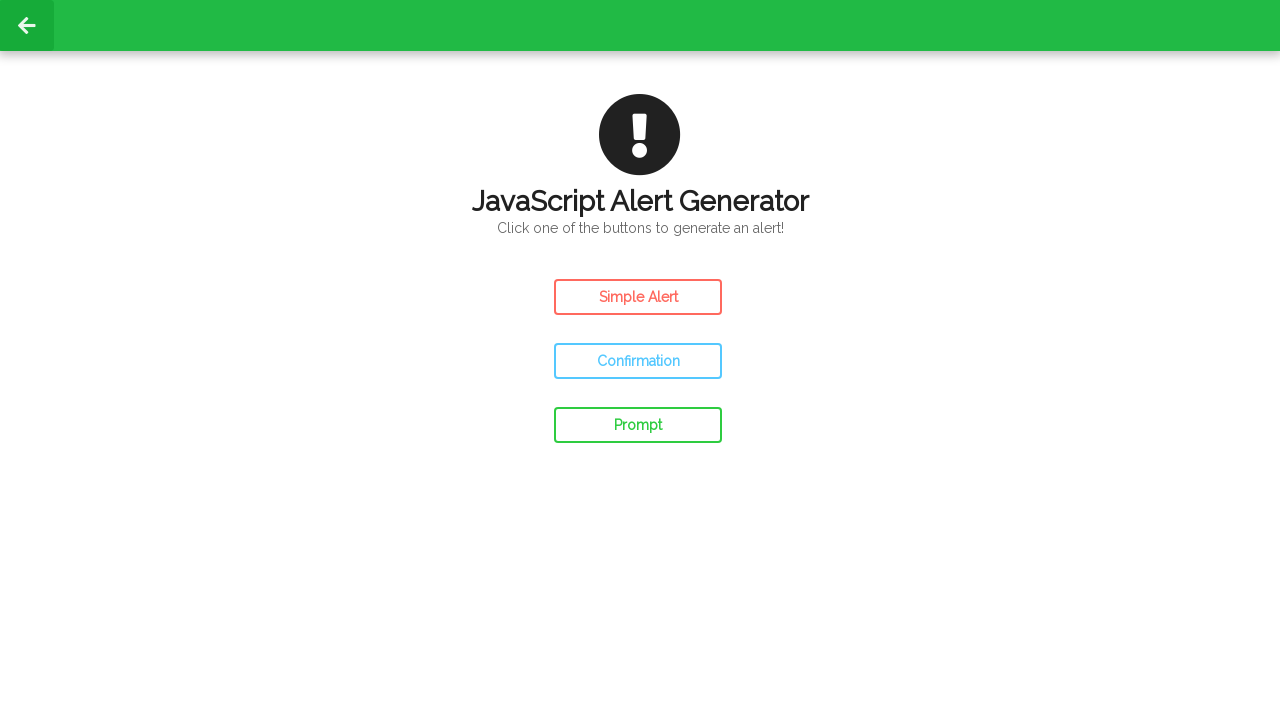

Clicked prompt button to trigger JavaScript prompt alert at (638, 425) on #prompt
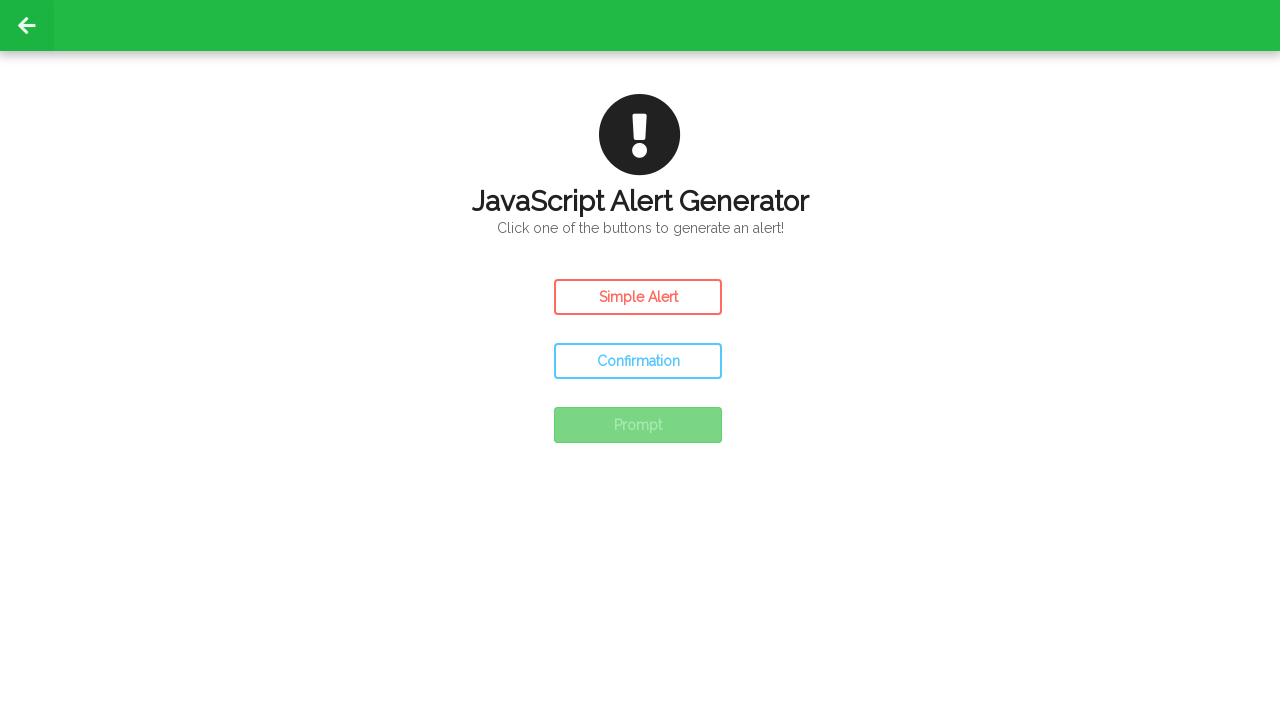

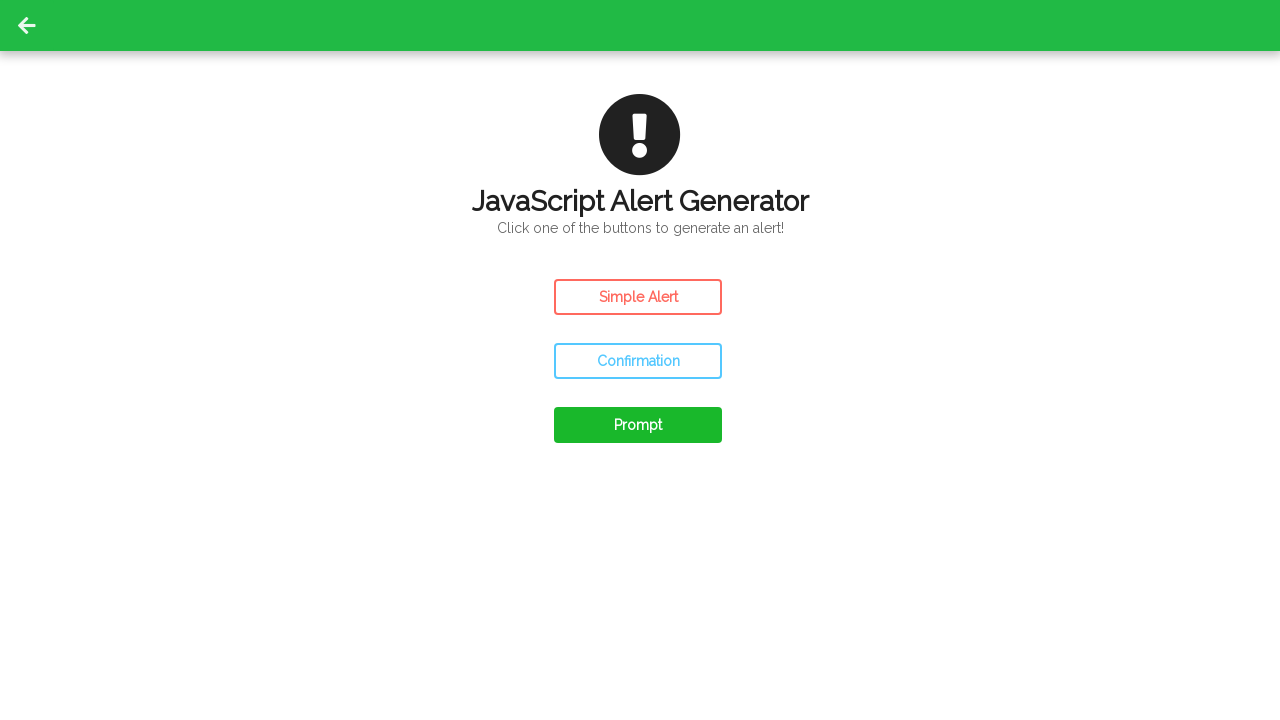